Verifies that the Cart Icon is present on the page

Starting URL: http://store-stage.portnov.com/

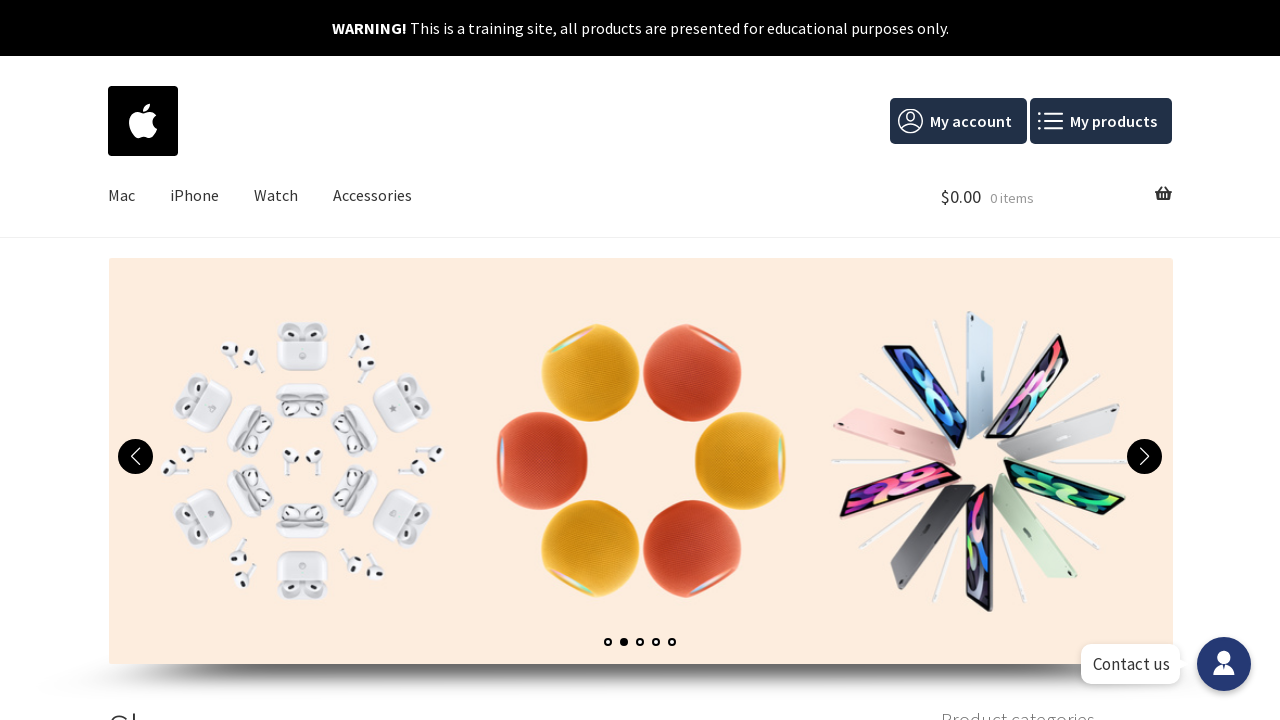

Located Cart Icon element by ID 'site-header-cart'
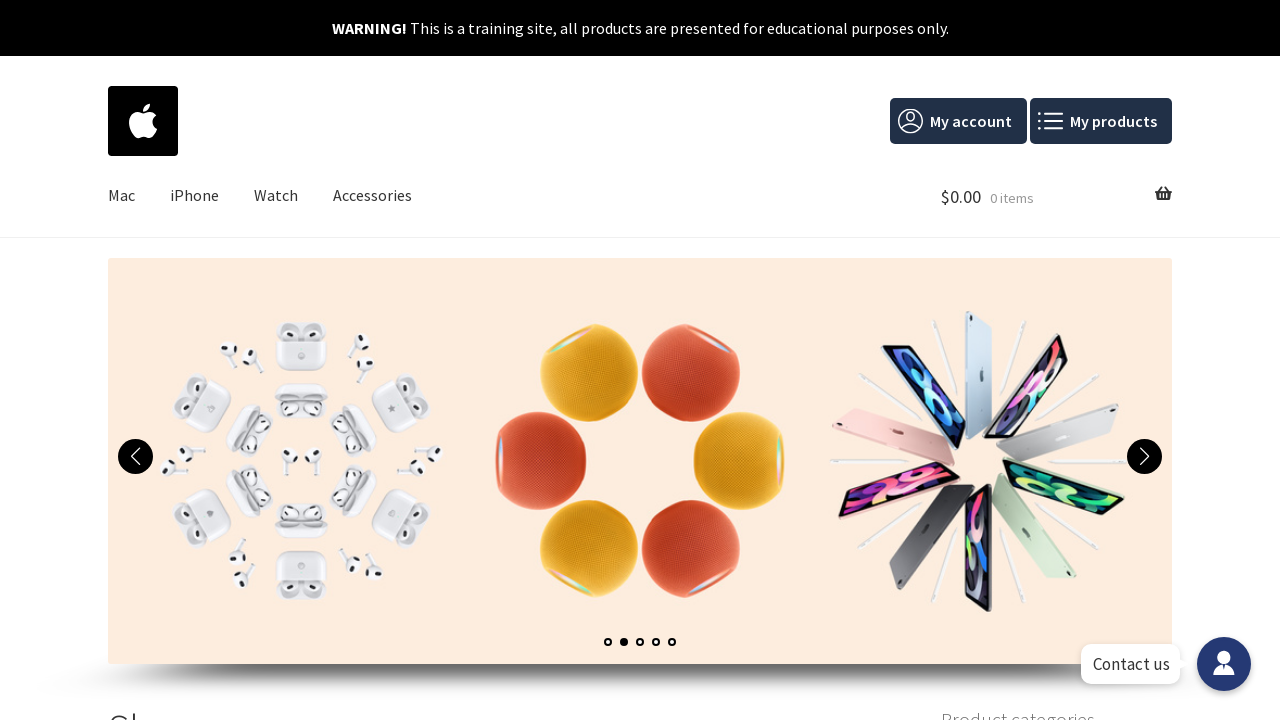

Cart Icon appeared on the page and is now visible
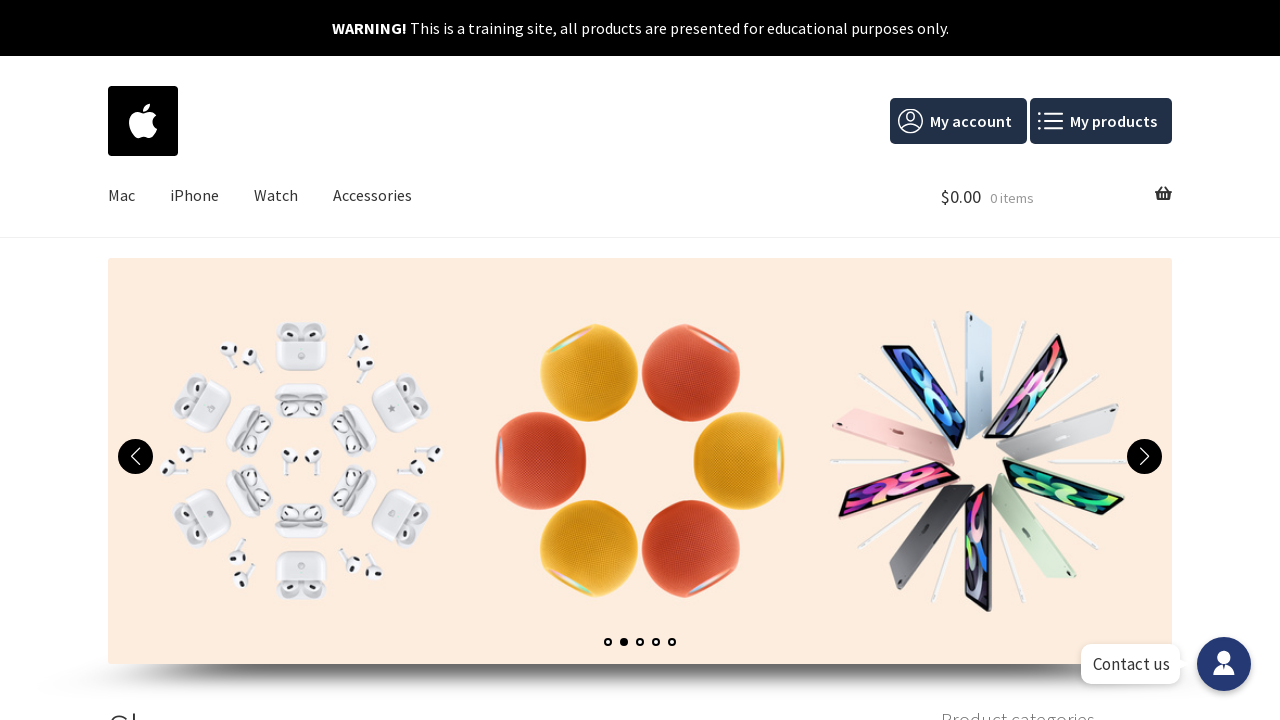

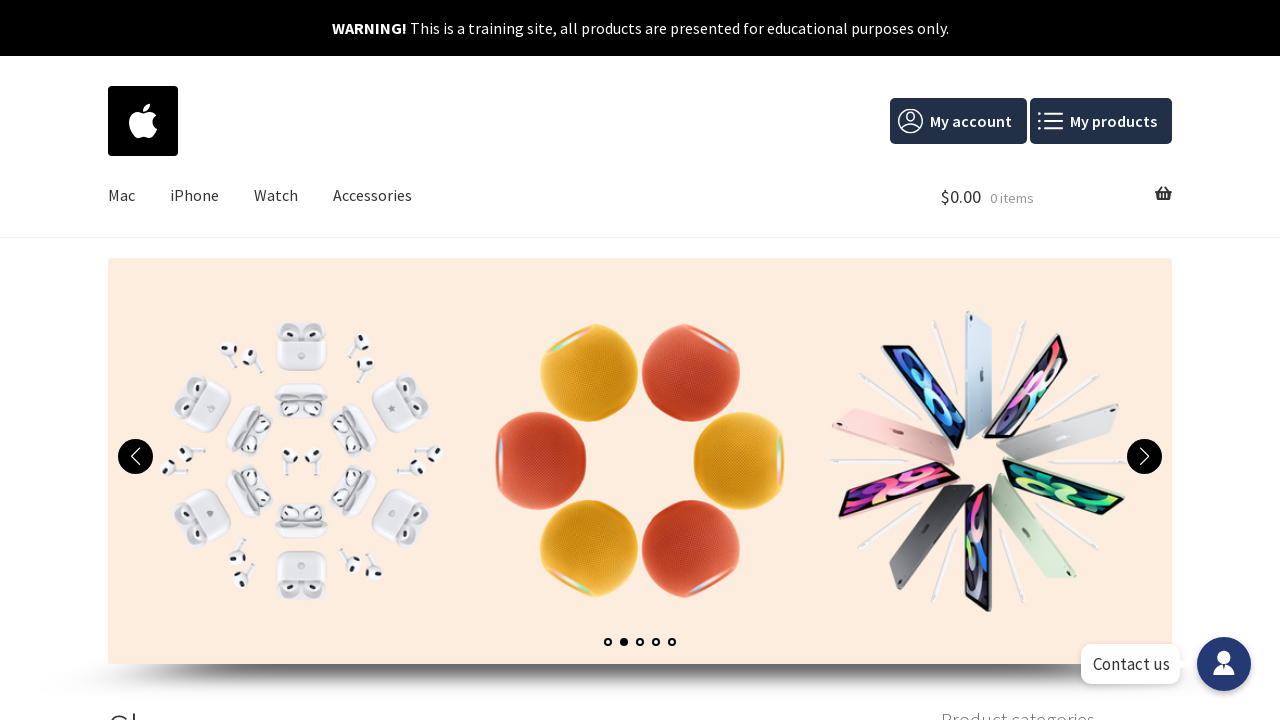